Tests navigation from the Playwright homepage by clicking the "Get started" link and verifying the Installation heading appears

Starting URL: https://playwright.dev

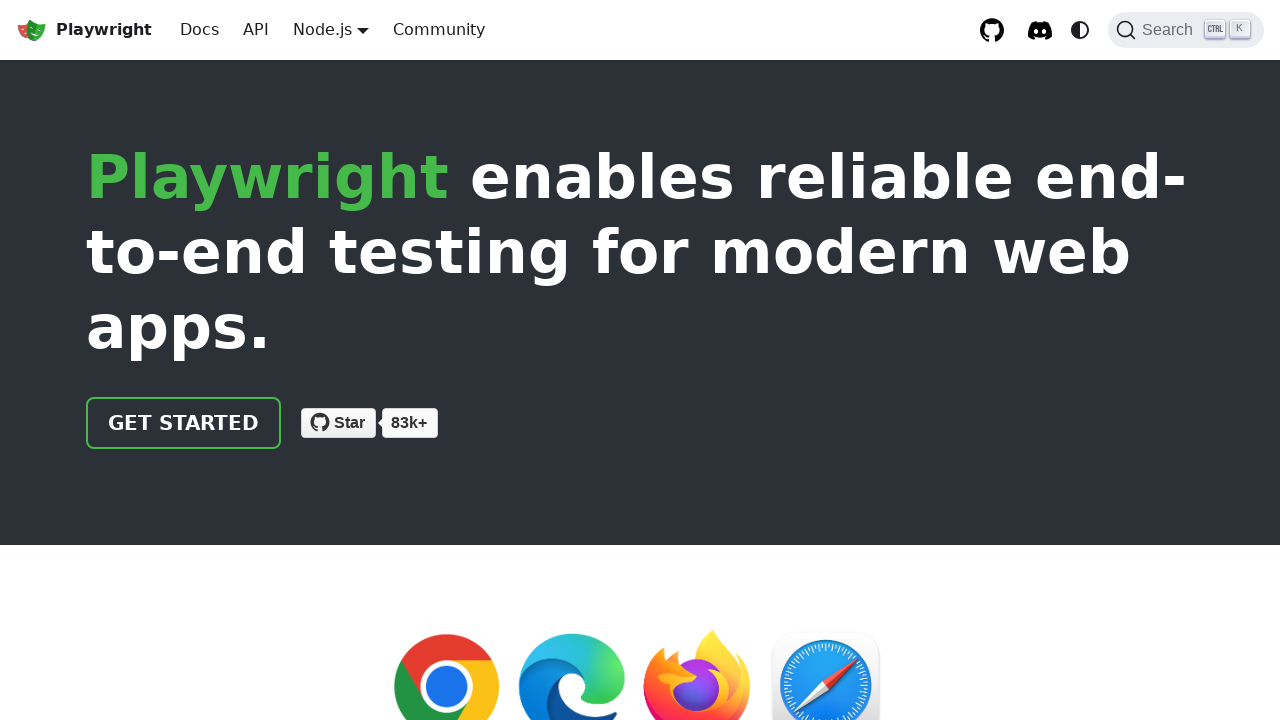

Clicked 'Get started' link on Playwright homepage at (184, 423) on internal:role=link[name="Get started"i]
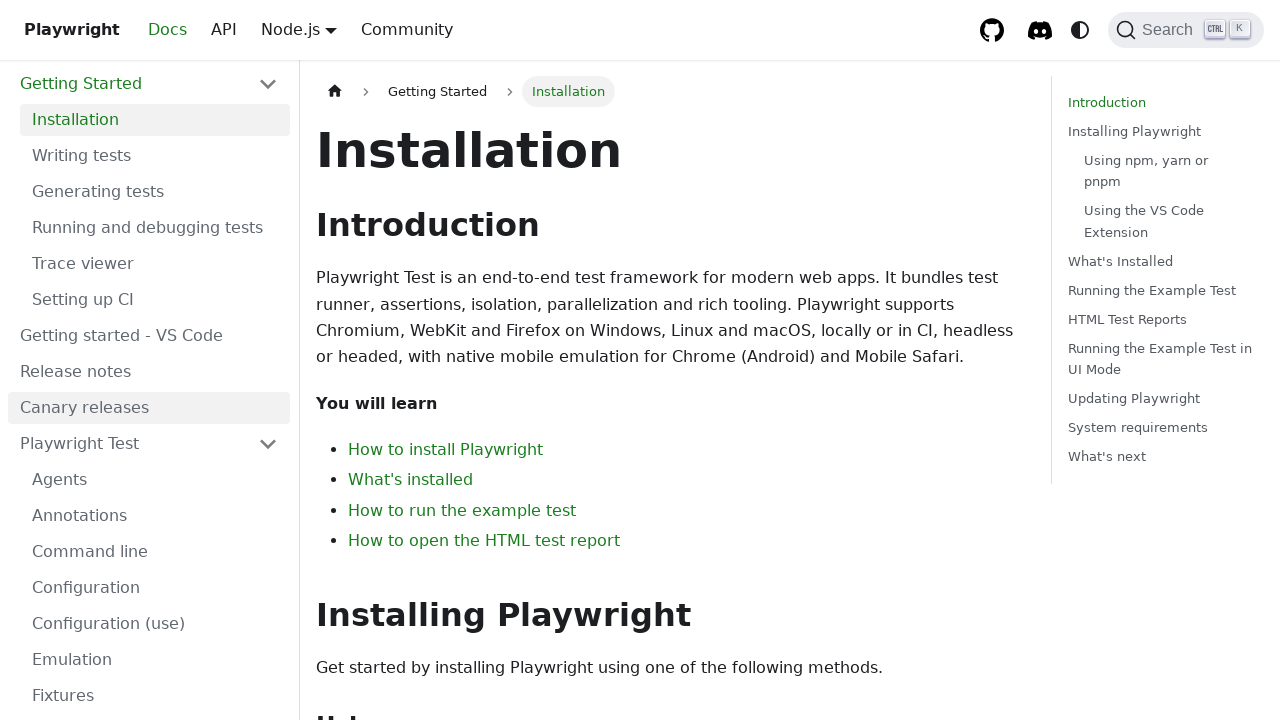

Installation heading appeared on the page
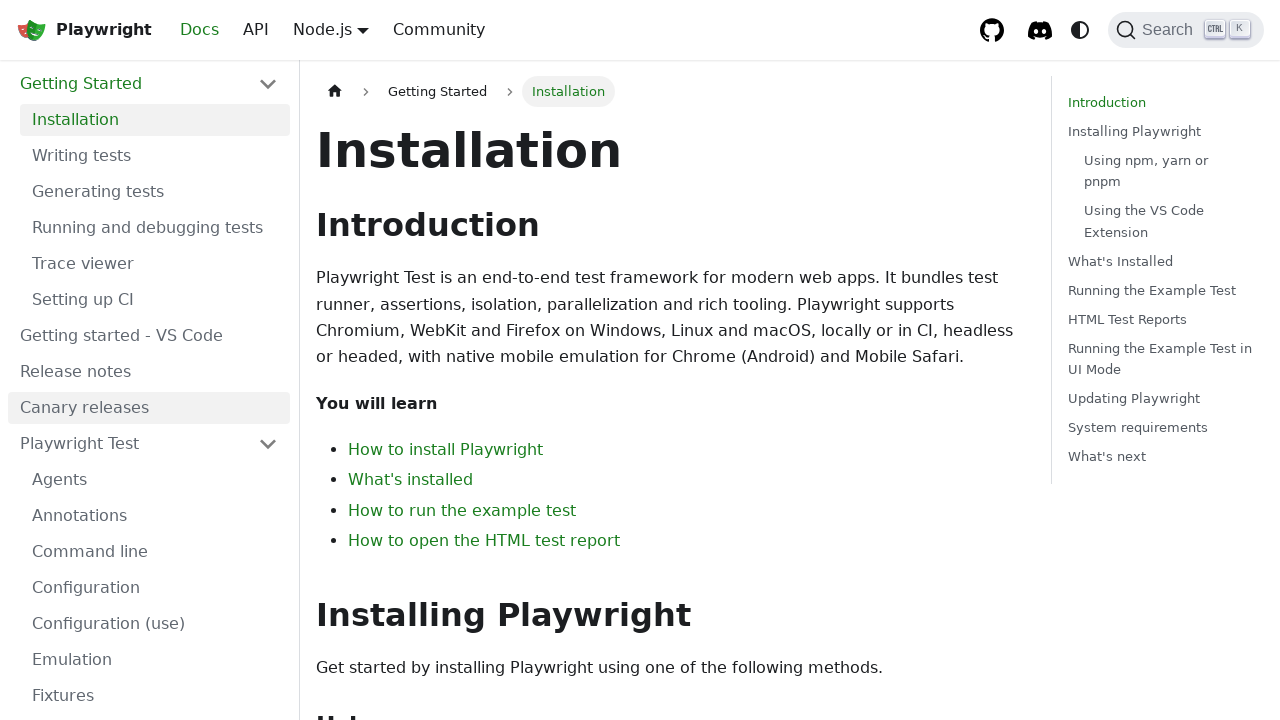

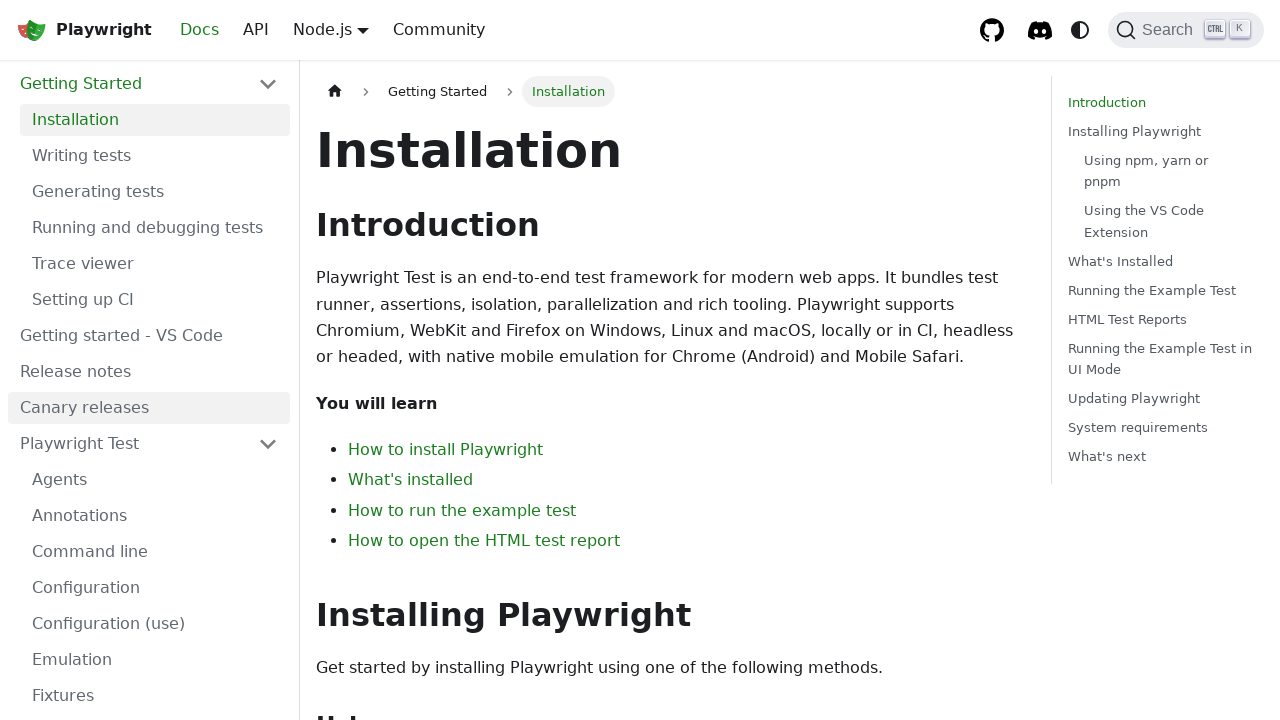